Tests that static pages (FAQ, impressum, terms) load correctly and contain expected content

Starting URL: https://www.hervis.hu/store/faq

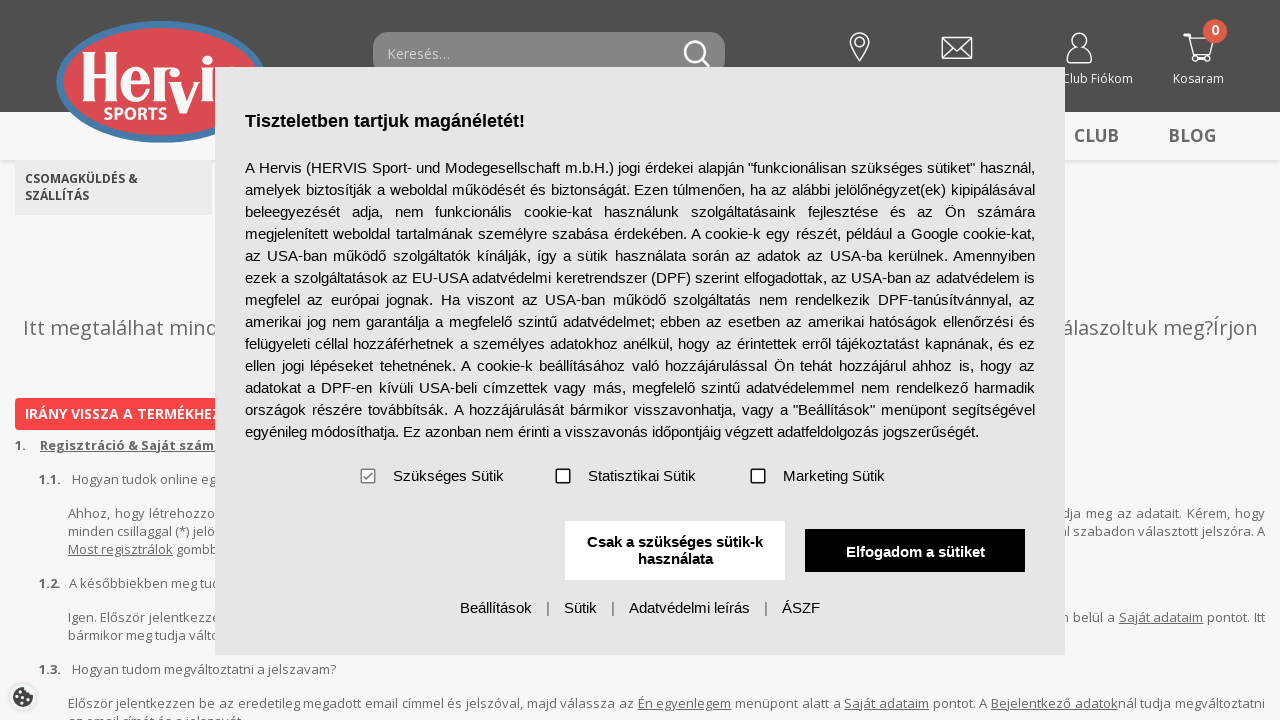

Navigated to FAQ page at https://www.hervis.hu/store/faq
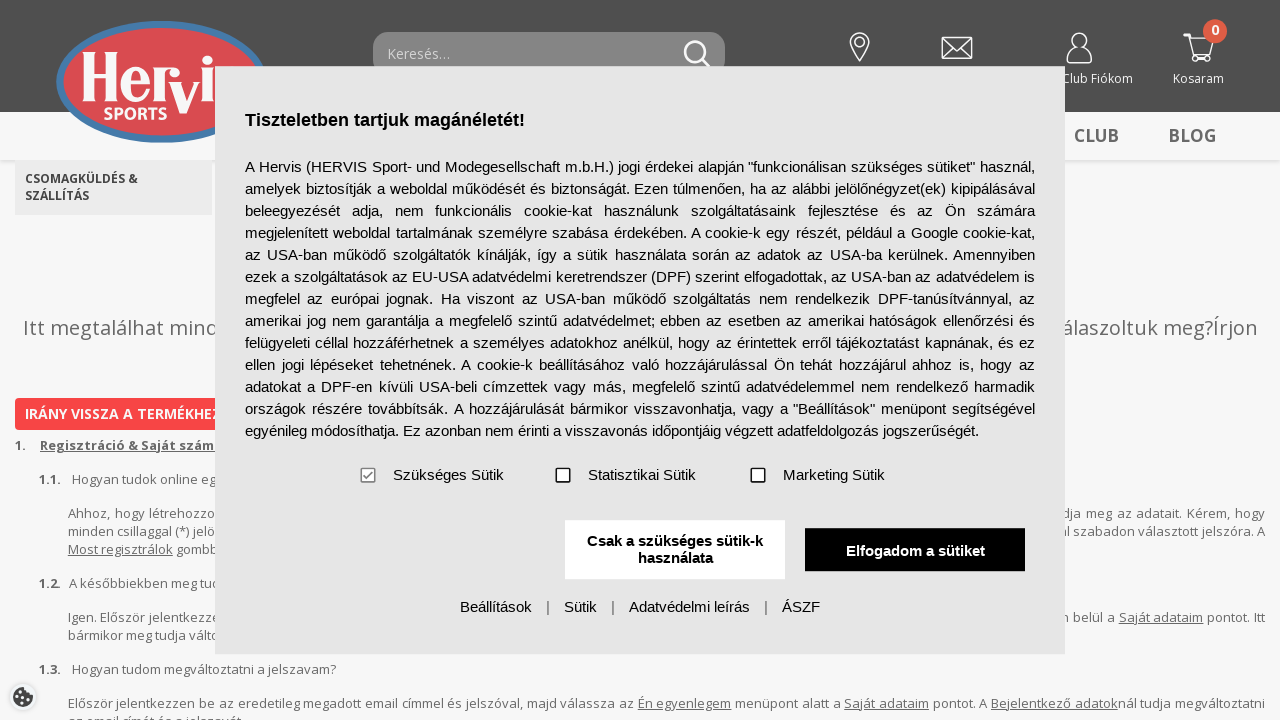

FAQ page body loaded successfully
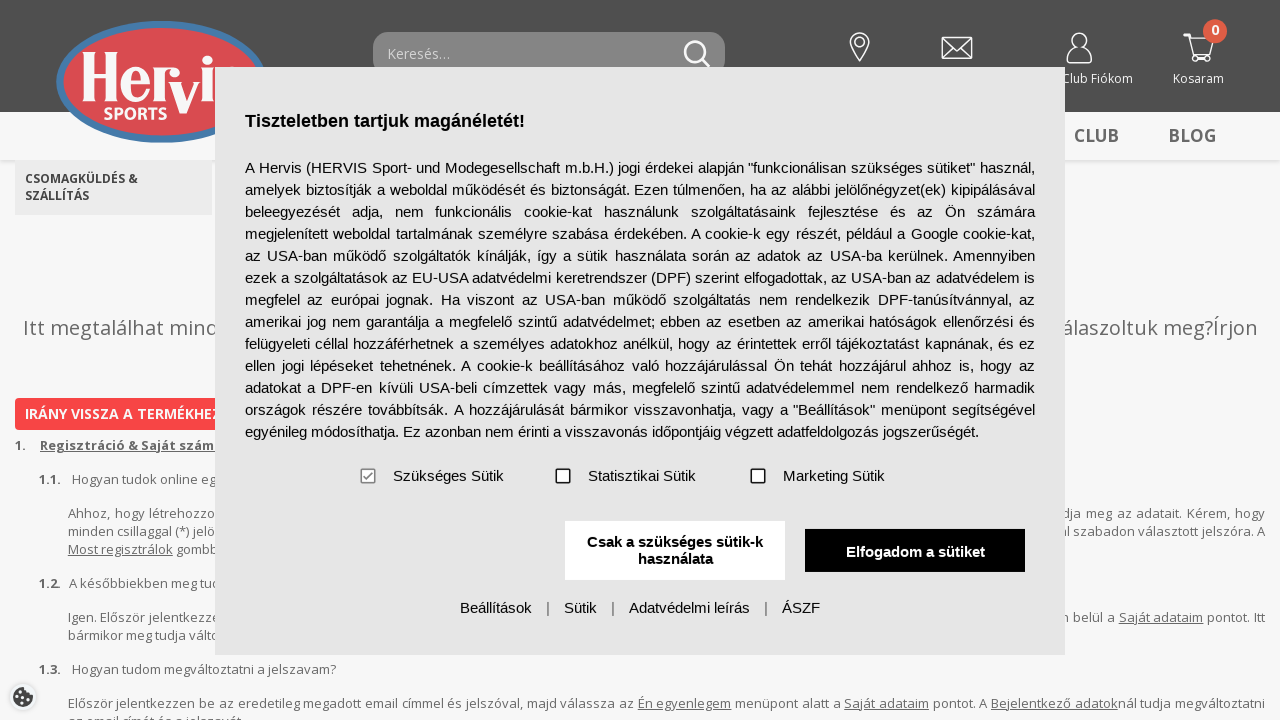

Navigated to Impressum page at https://www.hervis.hu/store/impresszum
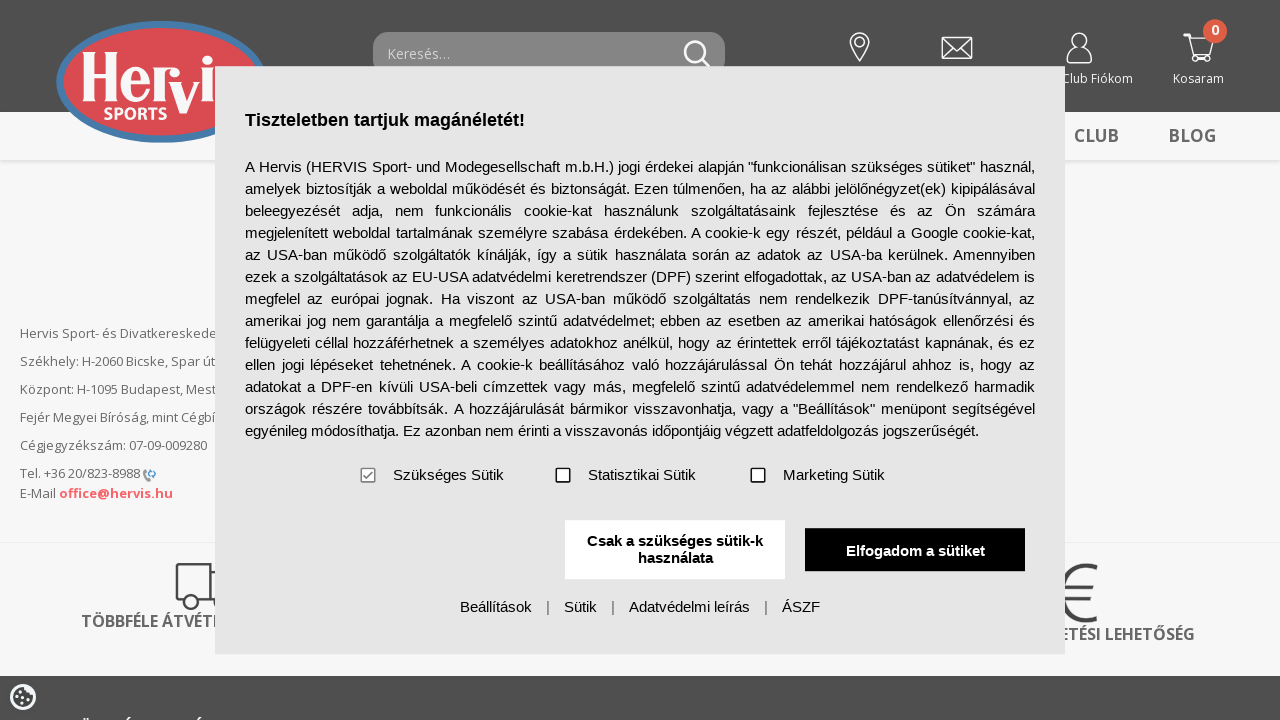

Impressum page body loaded successfully
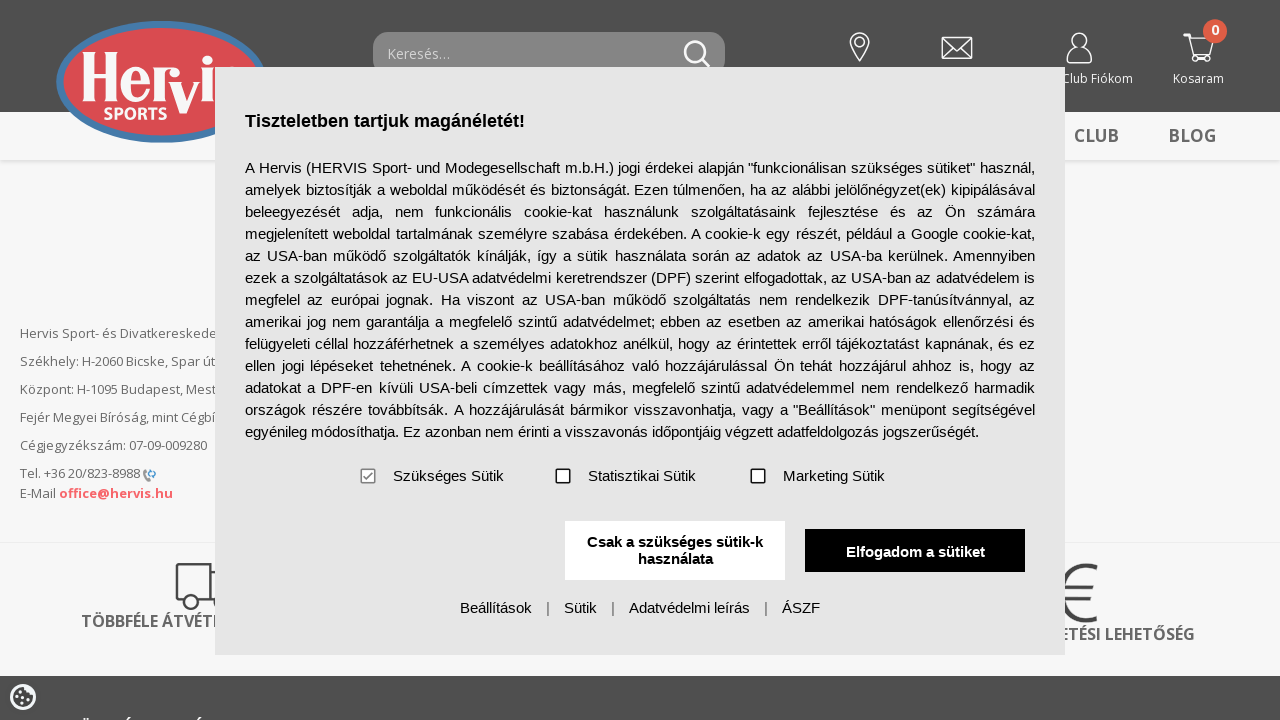

Navigated to Terms and Conditions page at https://www.hervis.hu/store/aszf
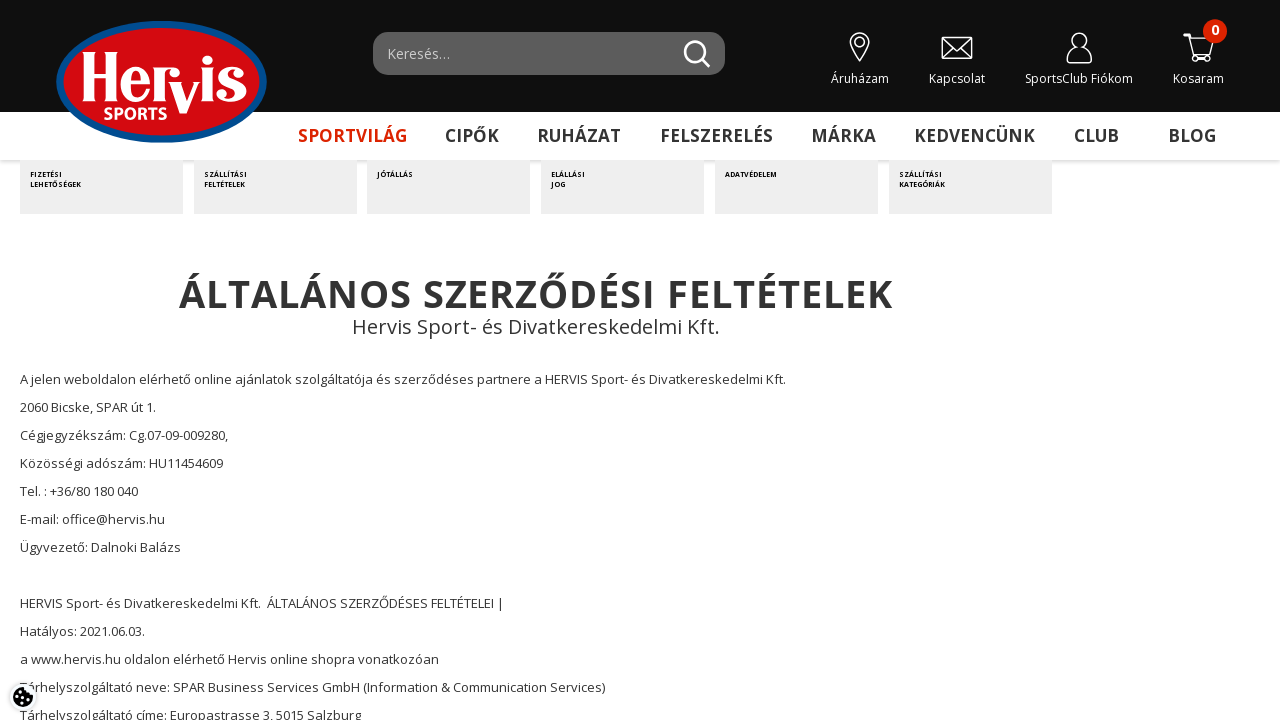

Terms and Conditions page body loaded successfully
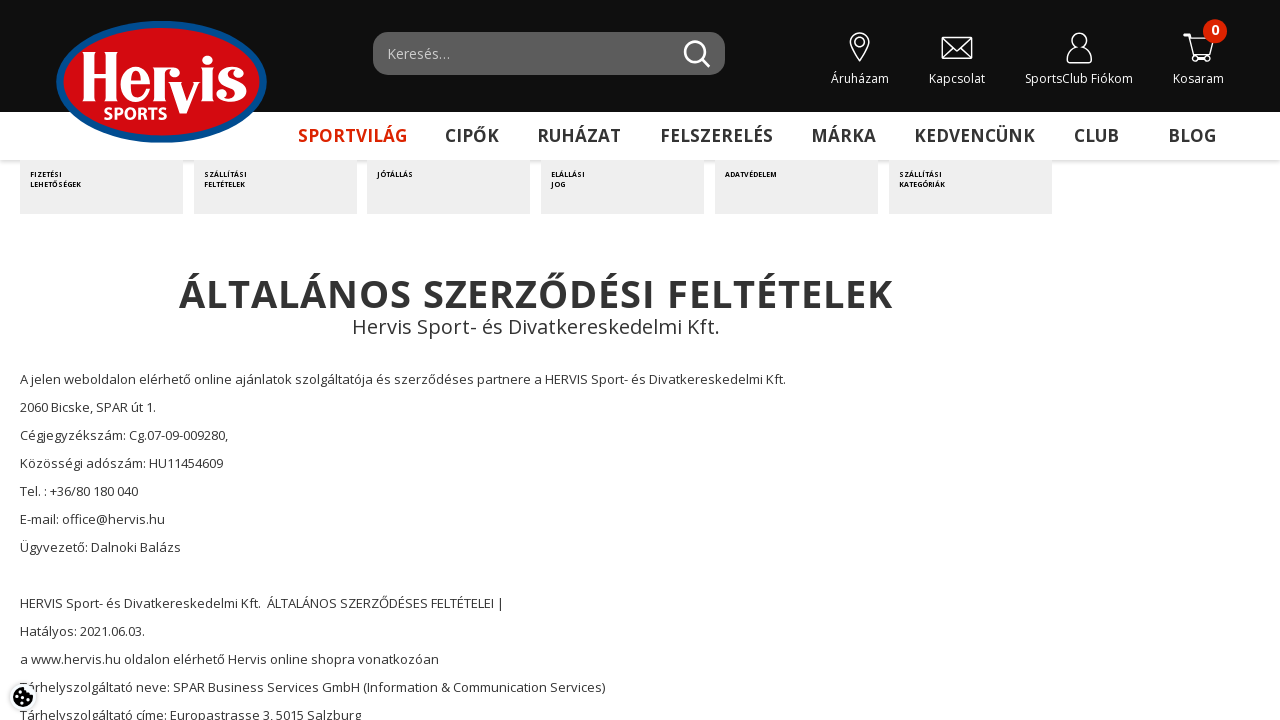

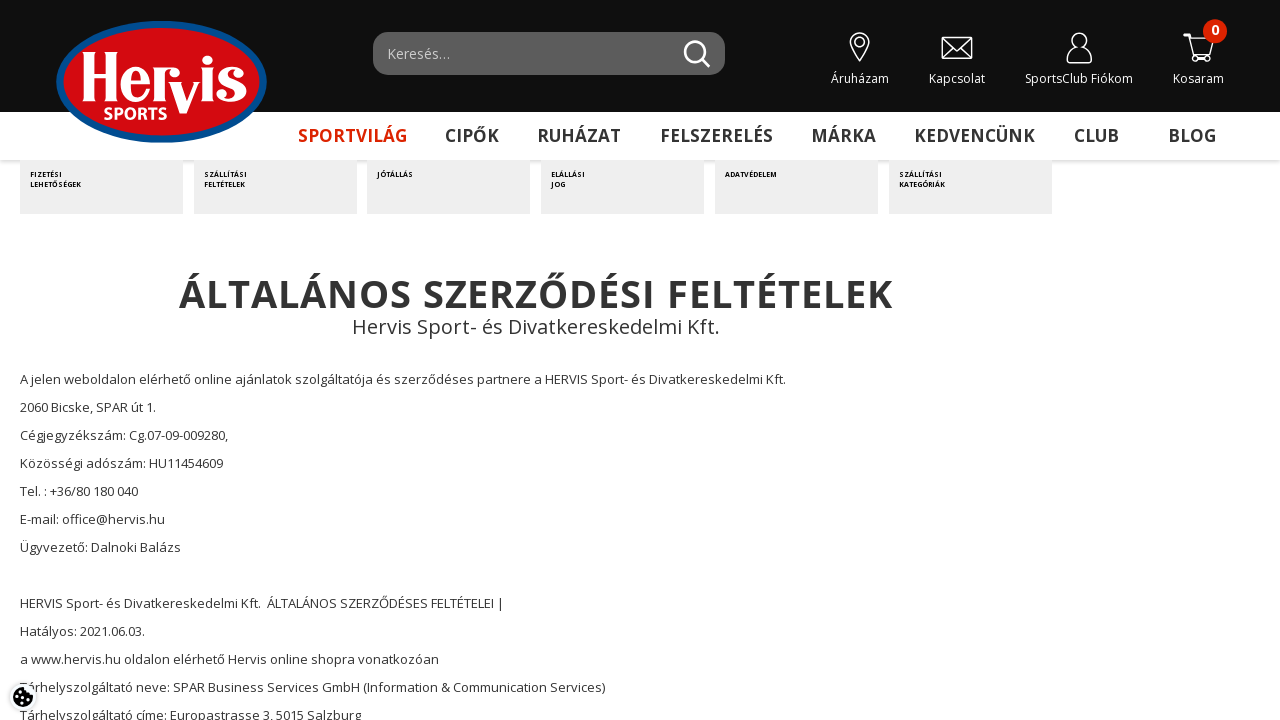